Tests finding a link by partial text (a mathematically calculated number), clicking it, then filling out a form with personal information (first name, last name, city, country) and submitting it.

Starting URL: http://suninjuly.github.io/find_link_text

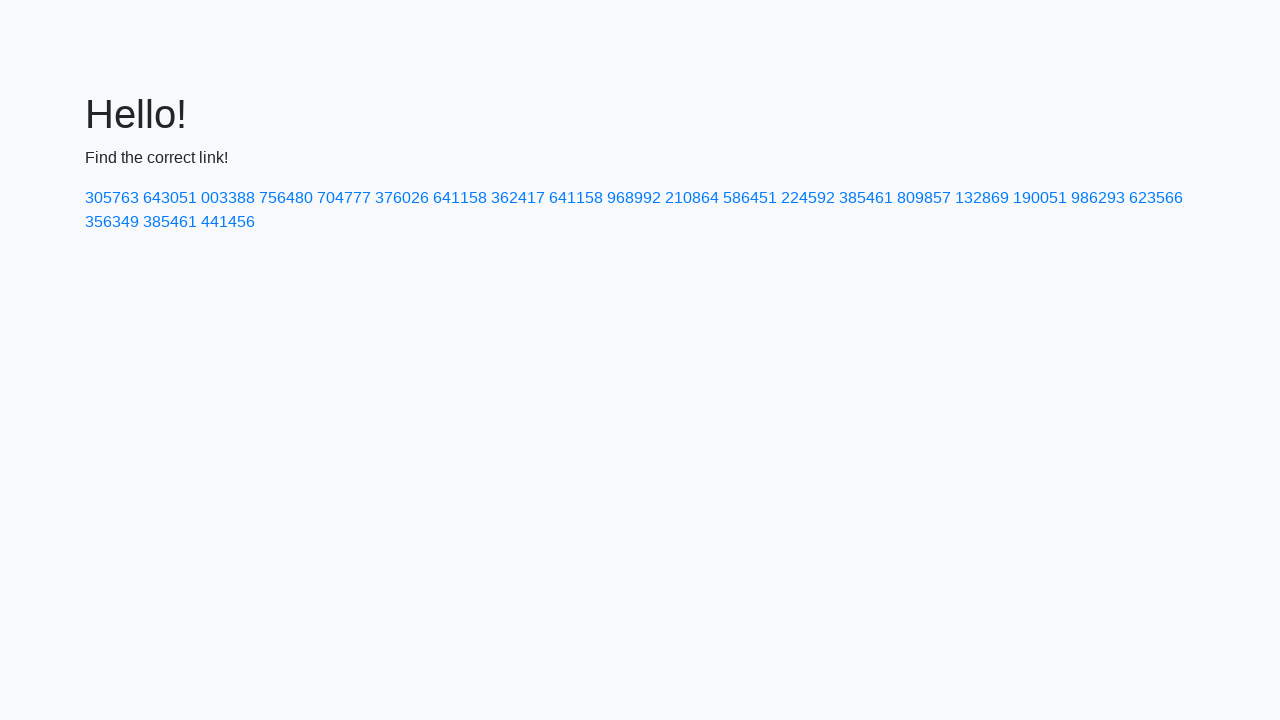

Calculated link text value: 22460
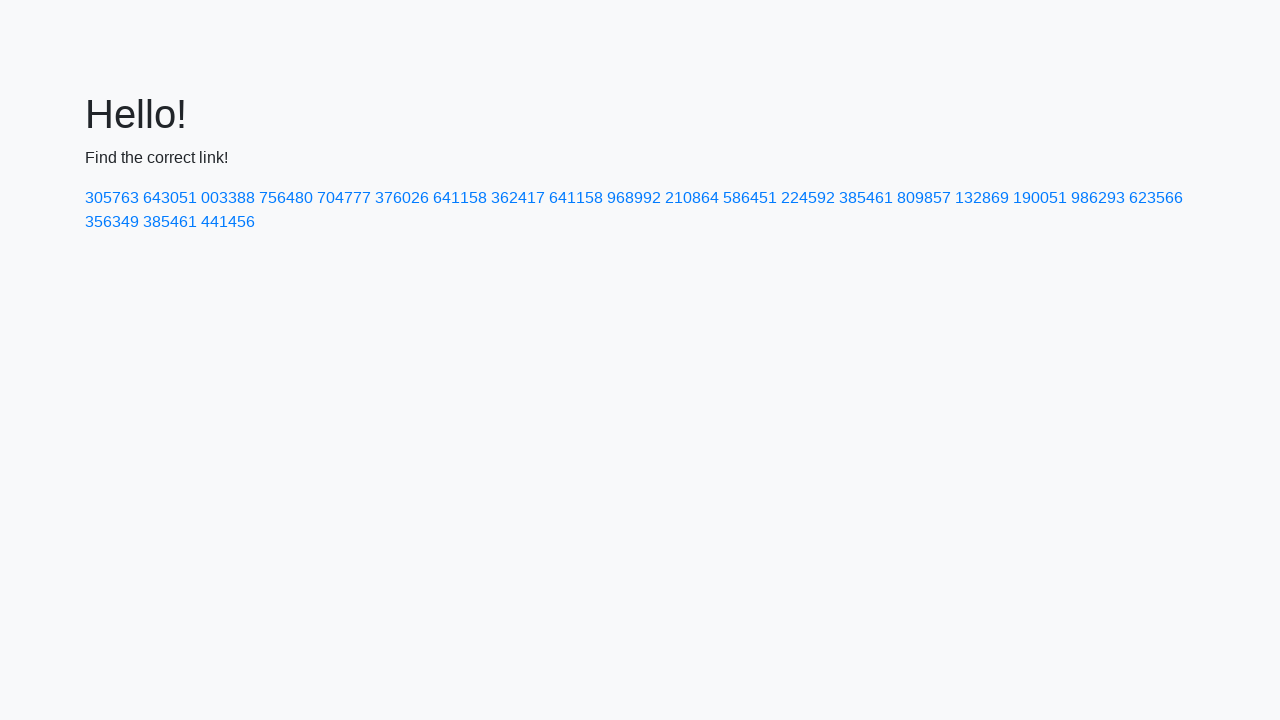

Clicked link with text '224592' at (808, 198) on a:has-text('224592')
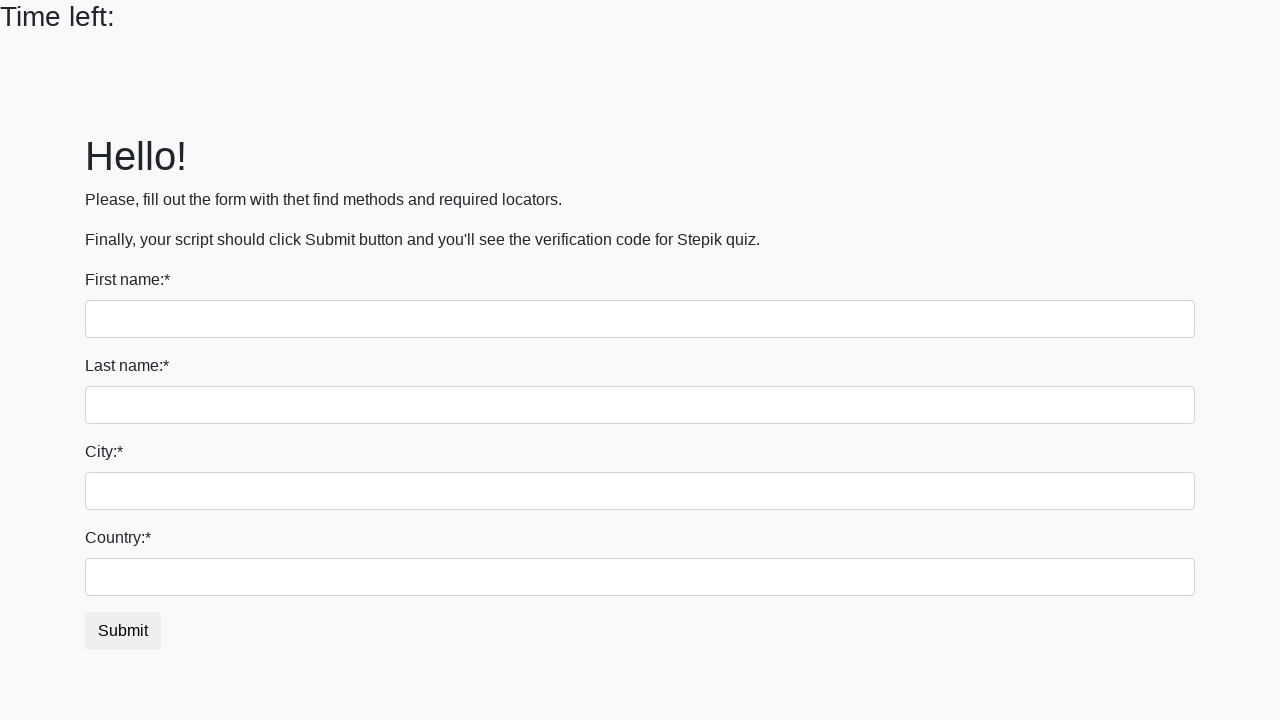

Filled first name field with 'Ivan' on input >> nth=0
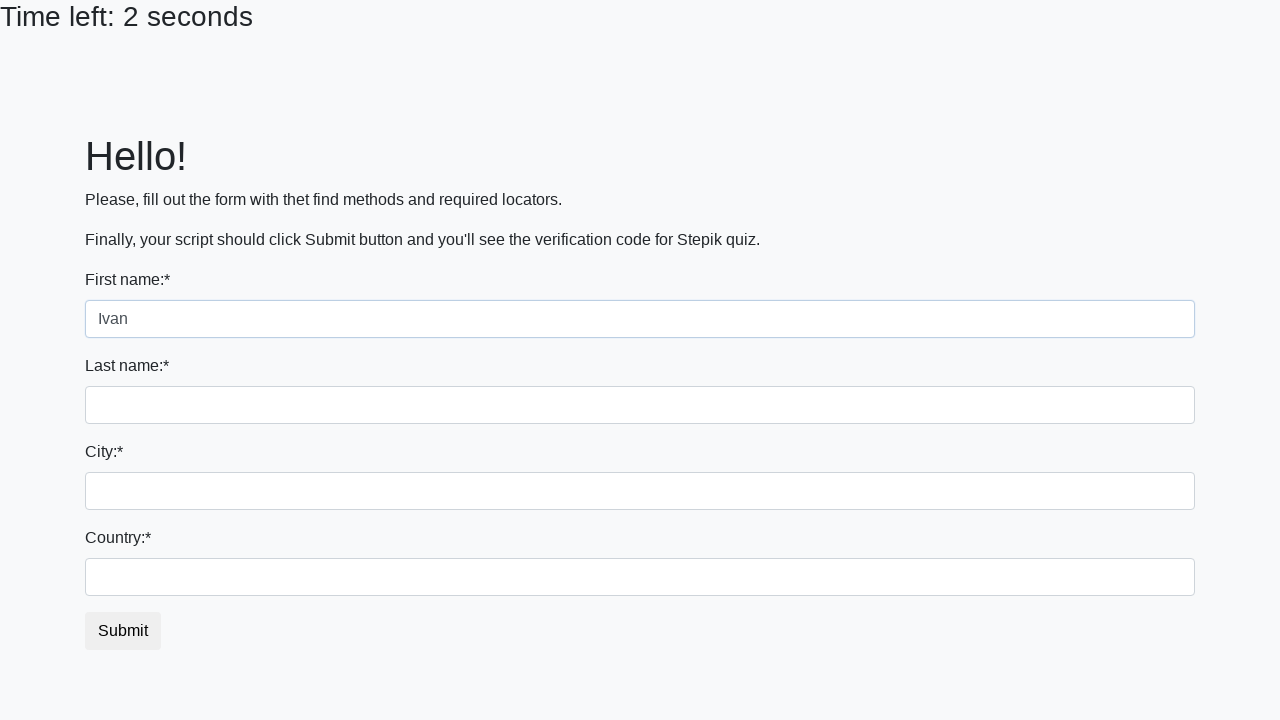

Filled last name field with 'Petrov' on input[name='last_name']
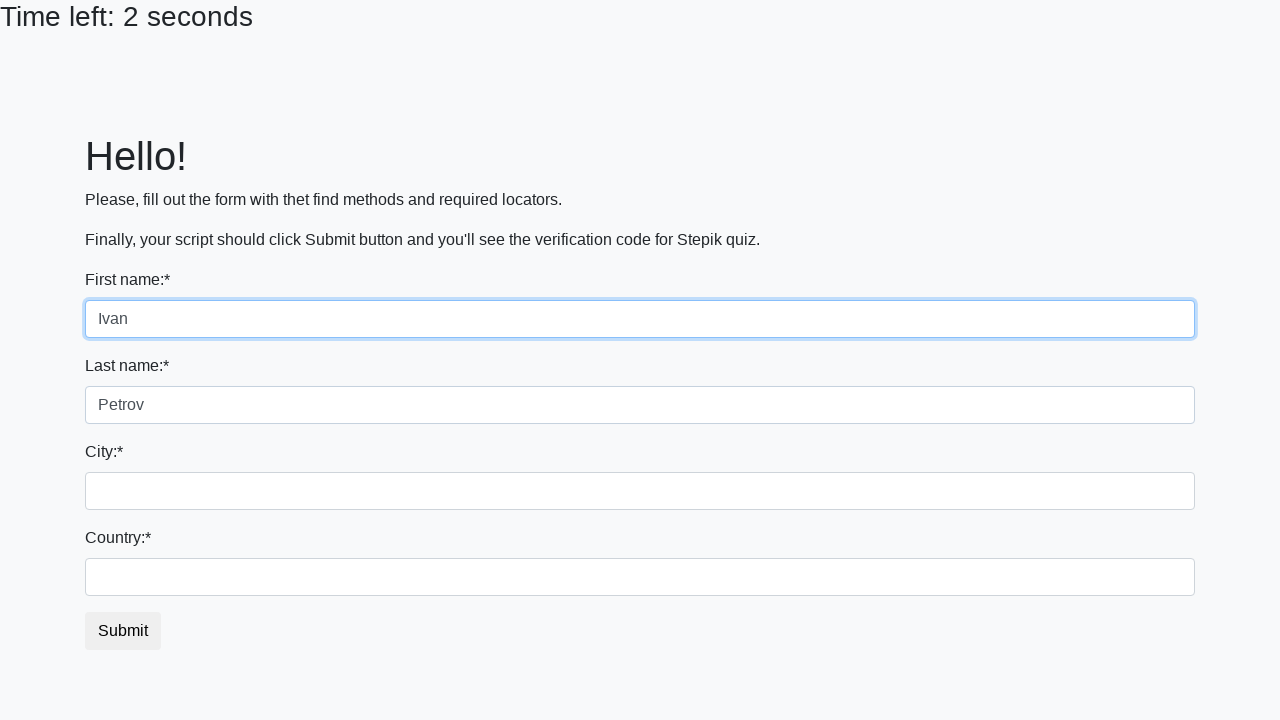

Filled city field with 'Smolensk' on .city
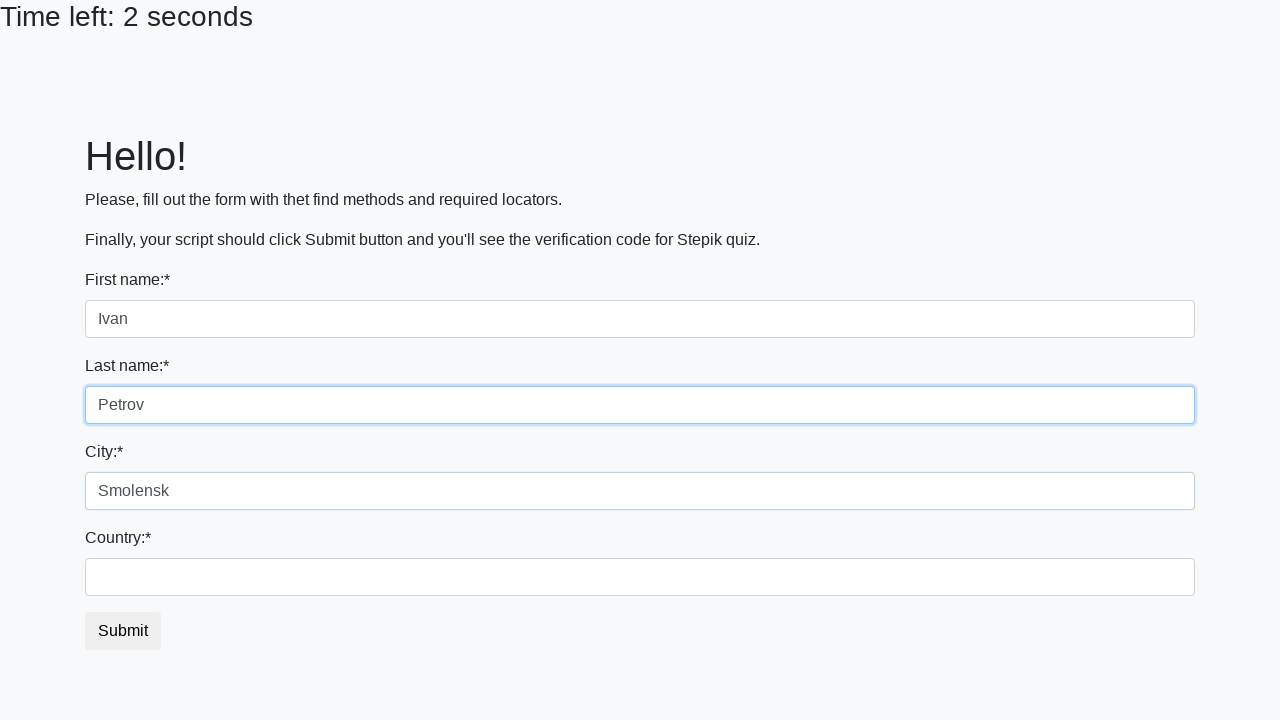

Filled country field with 'Russia' on #country
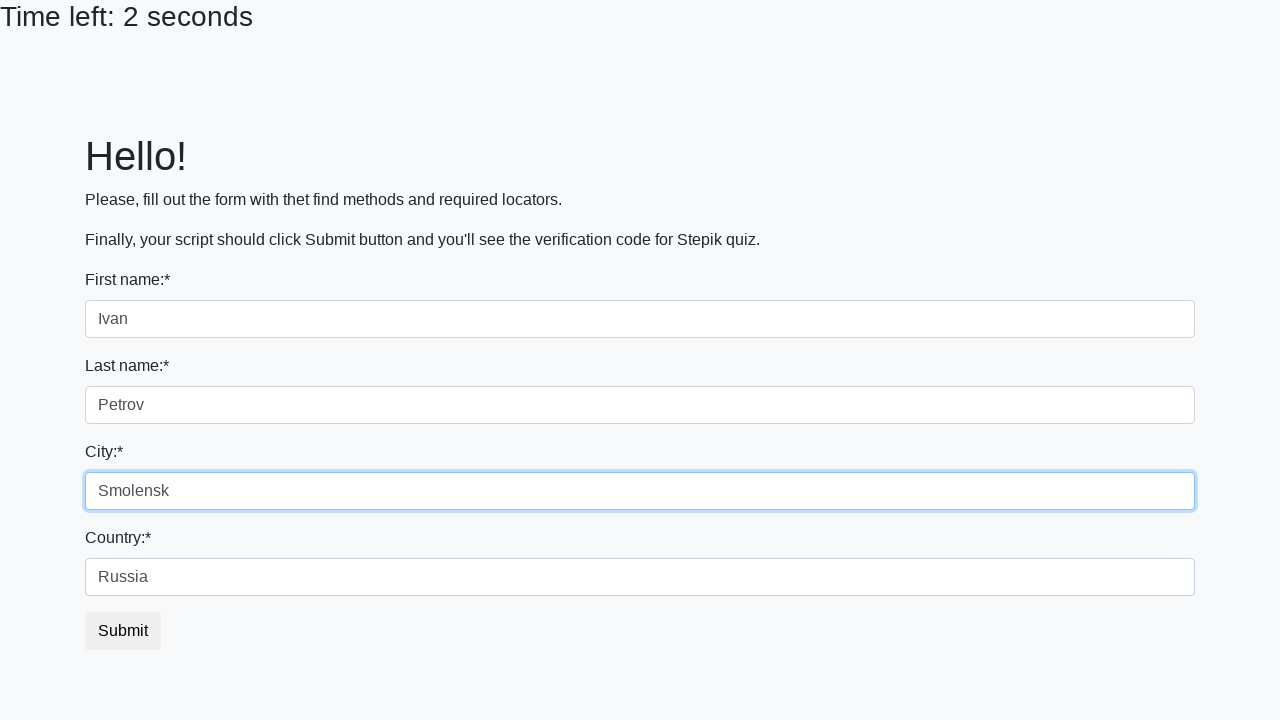

Clicked submit button to submit form at (123, 631) on button.btn
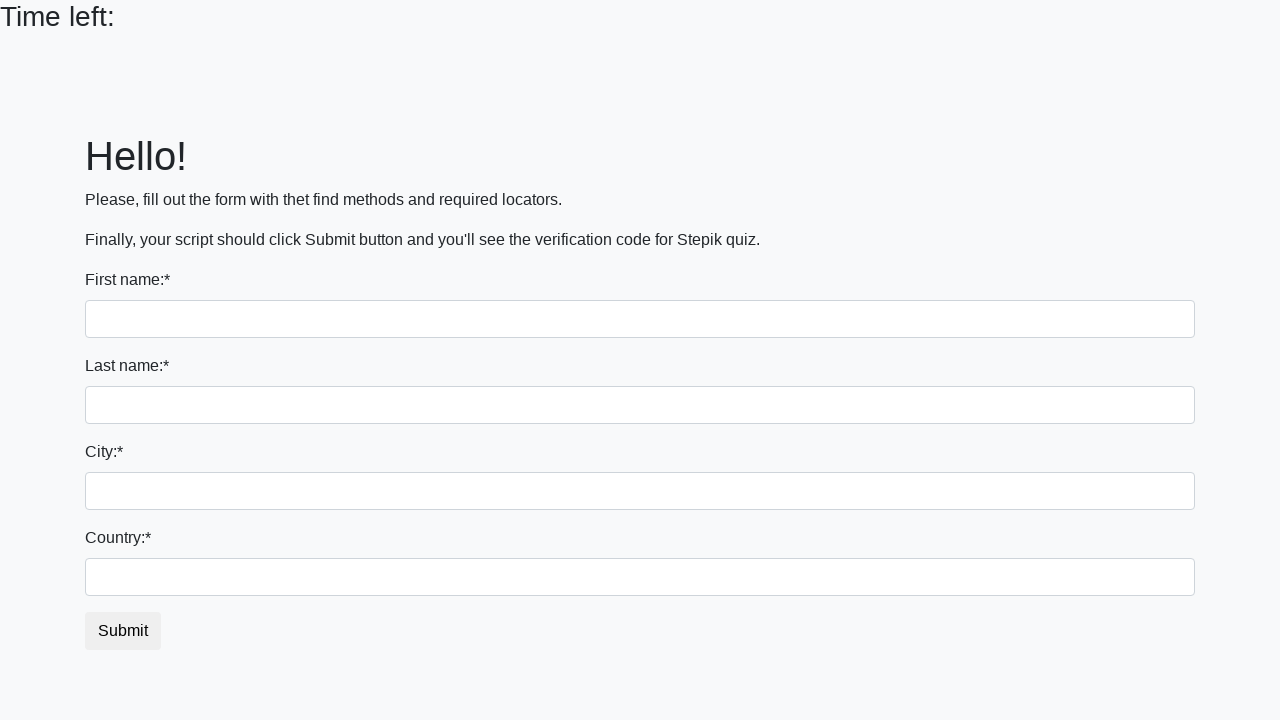

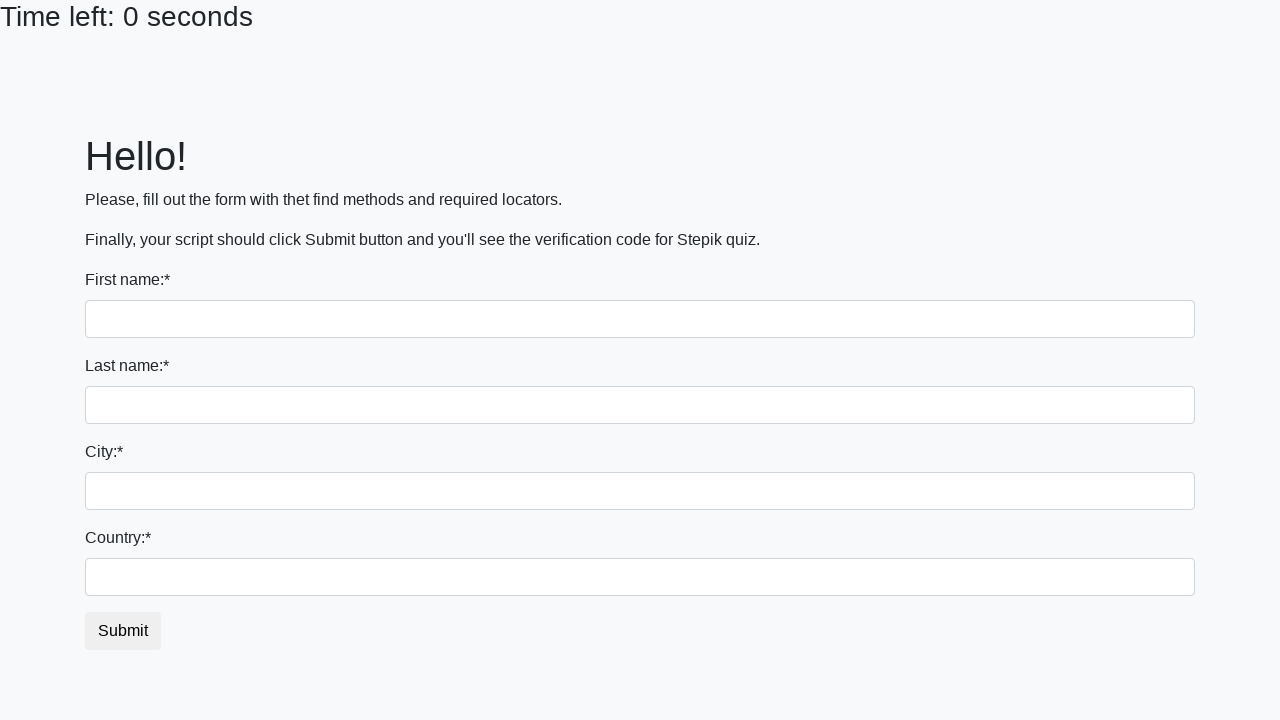